Tests working with multiple browser windows by storing the original window handle, clicking a link to open a new window, then switching between windows by comparing handles to verify each window's title.

Starting URL: https://the-internet.herokuapp.com/windows

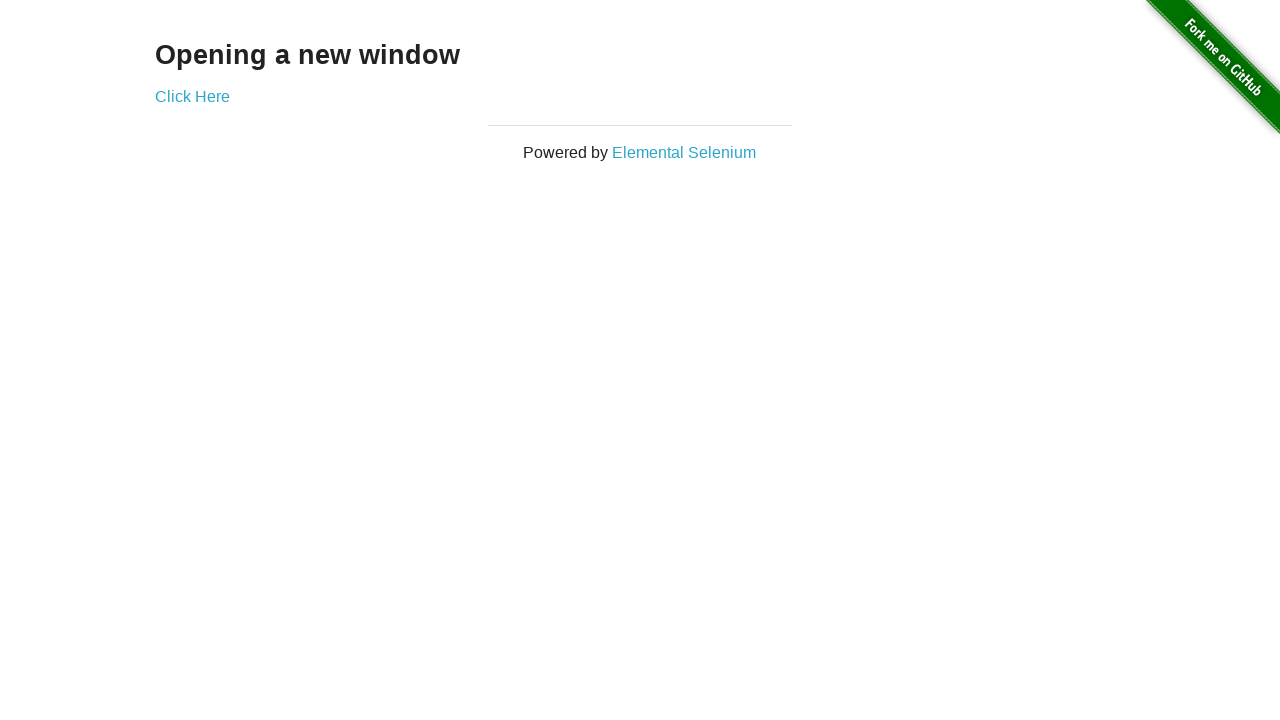

Stored reference to original page
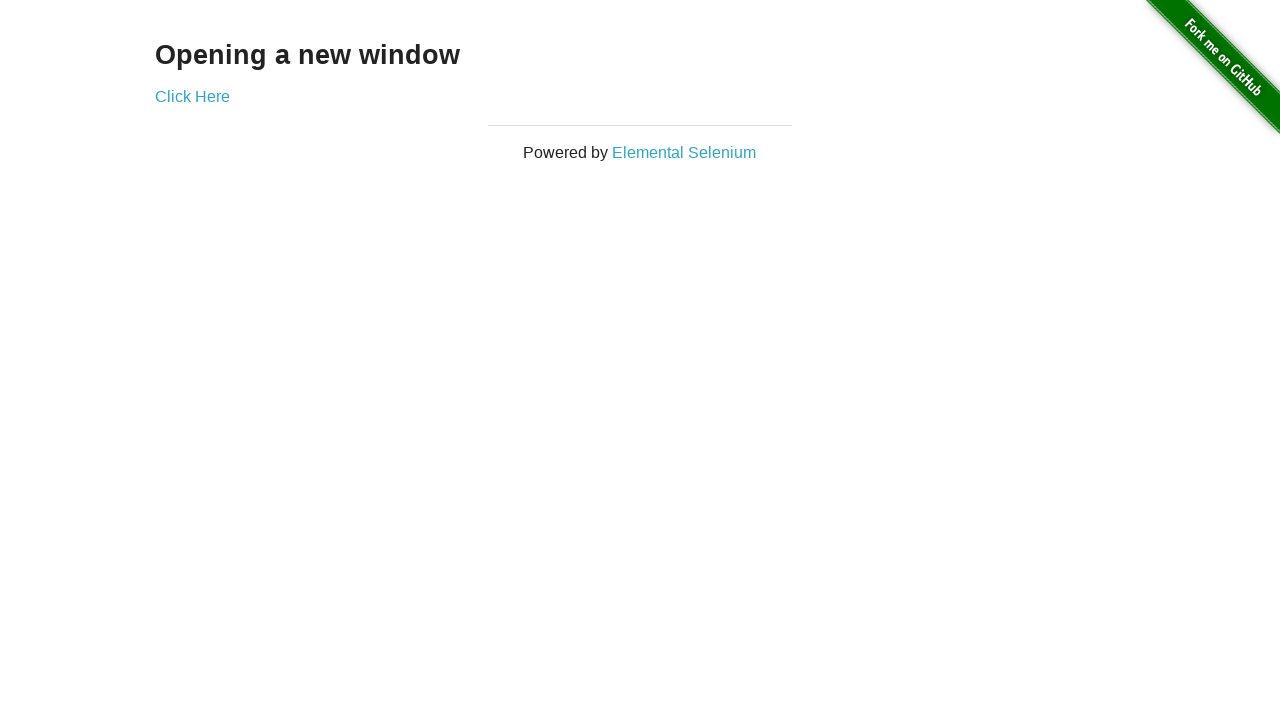

Clicked link to open new window at (192, 96) on .example a
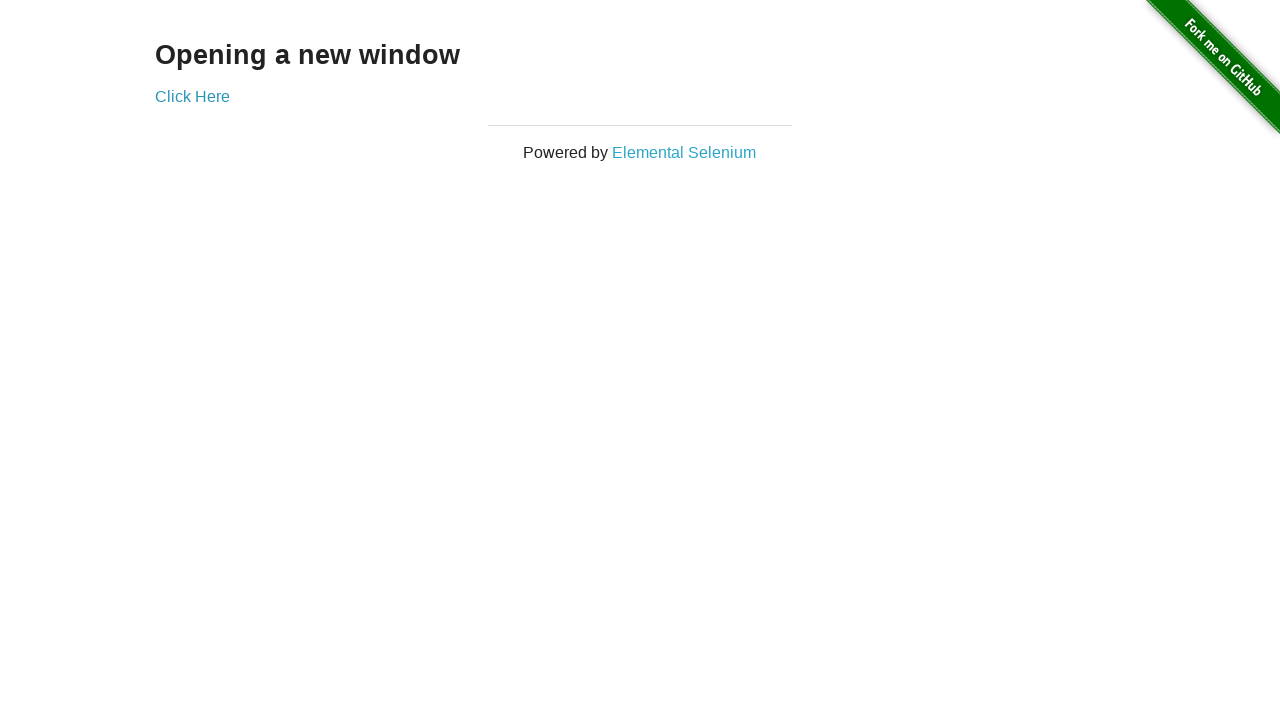

Captured new page handle
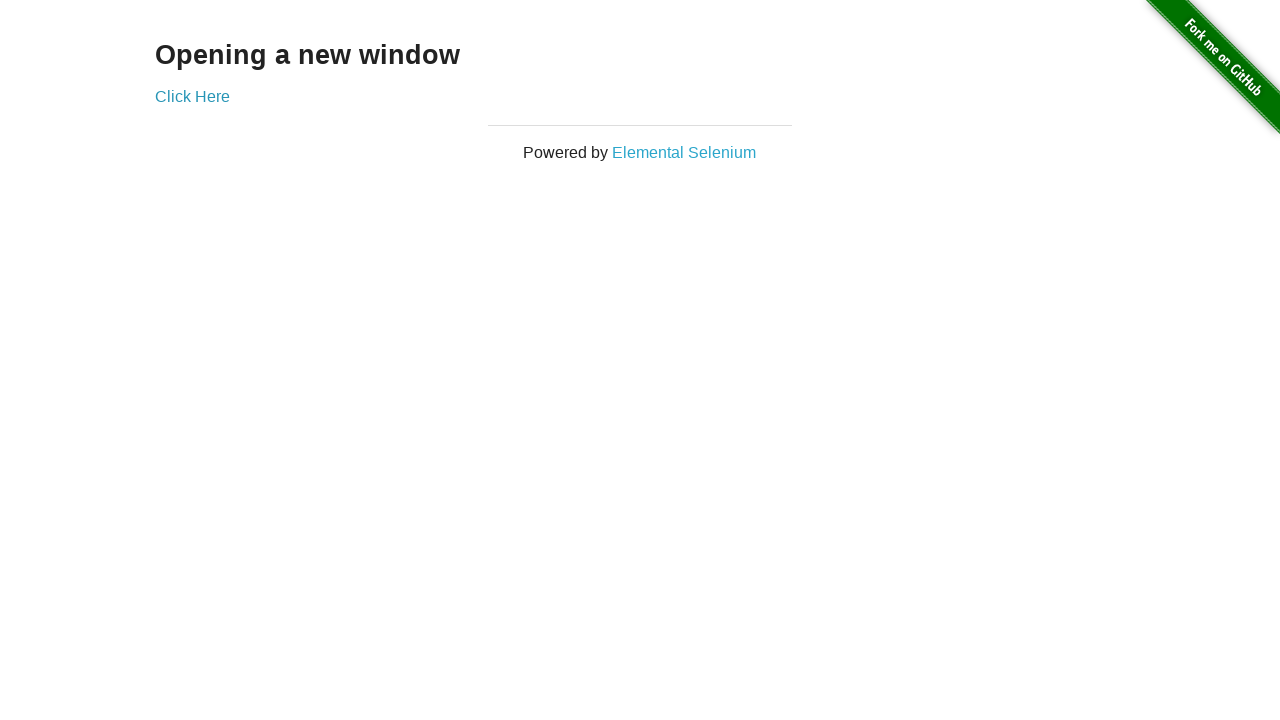

New page finished loading
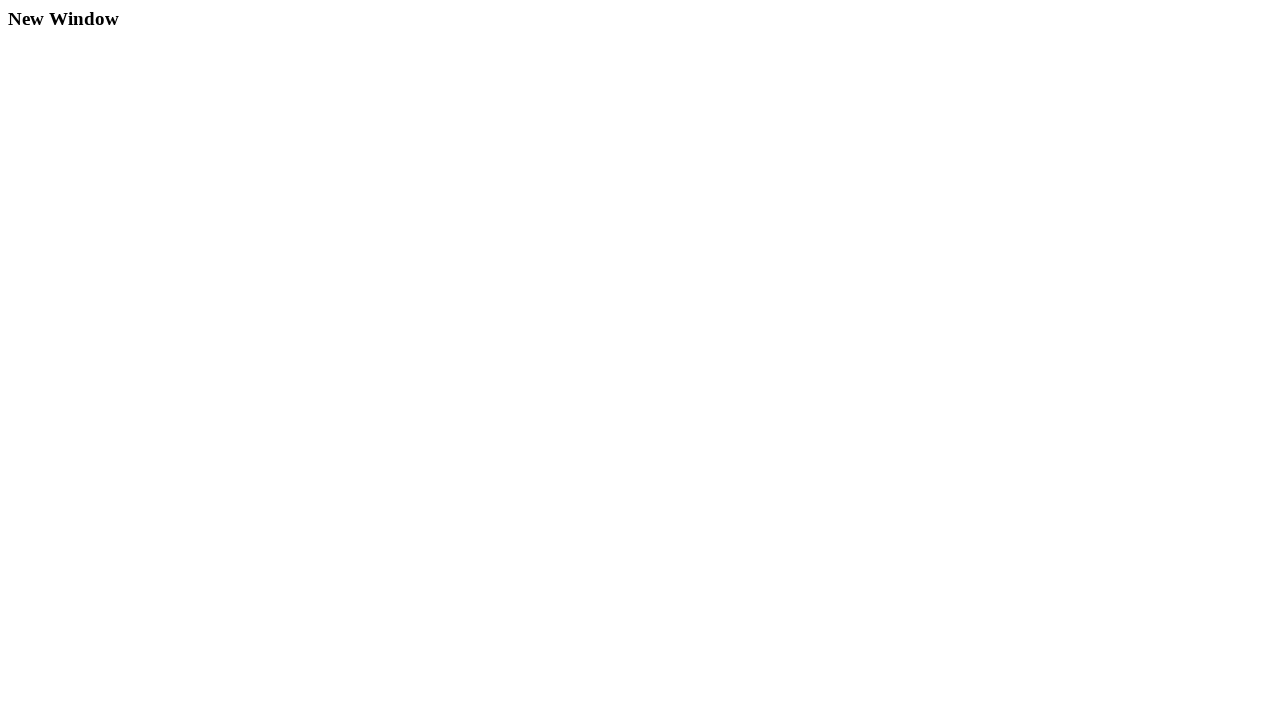

Verified original window title is 'The Internet'
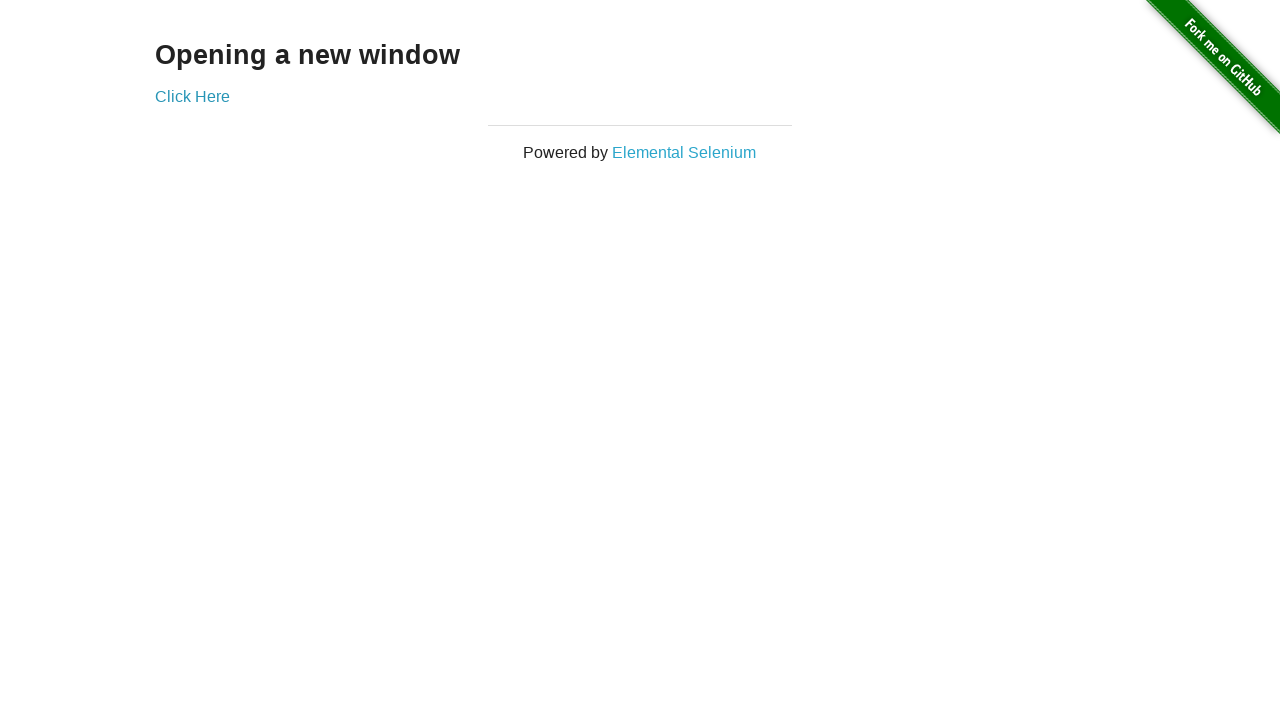

Verified new window title is 'New Window'
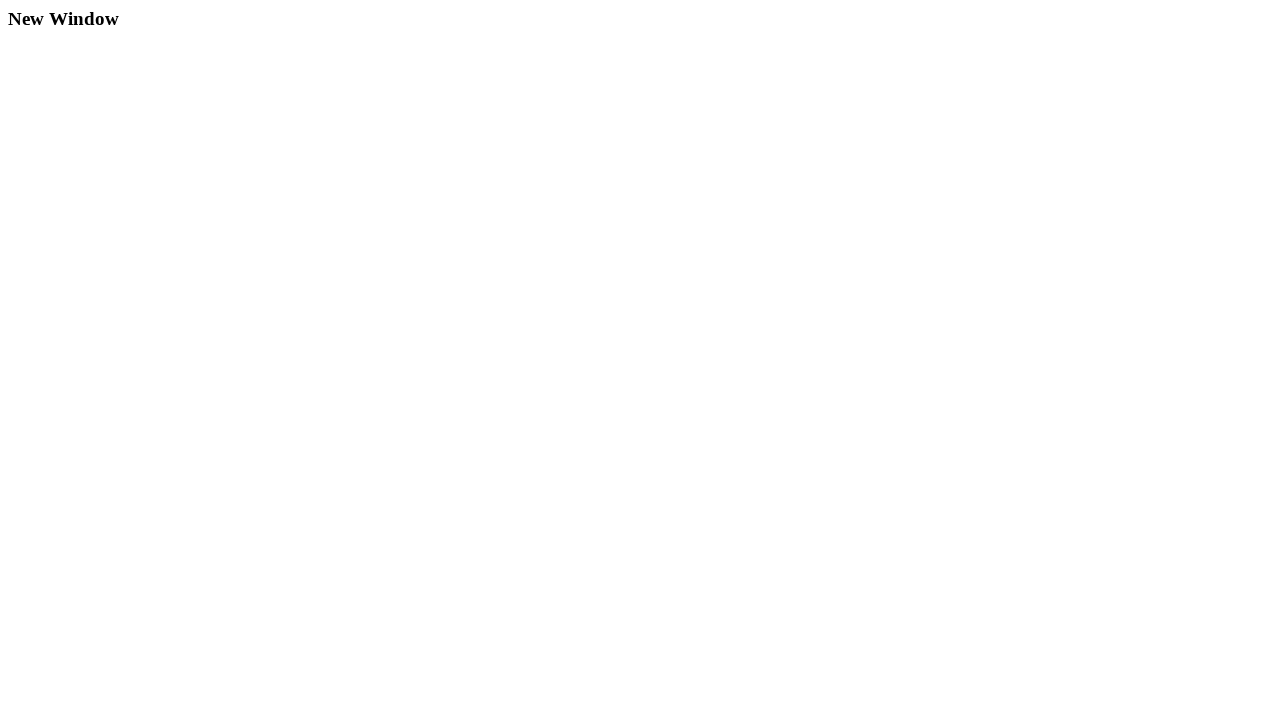

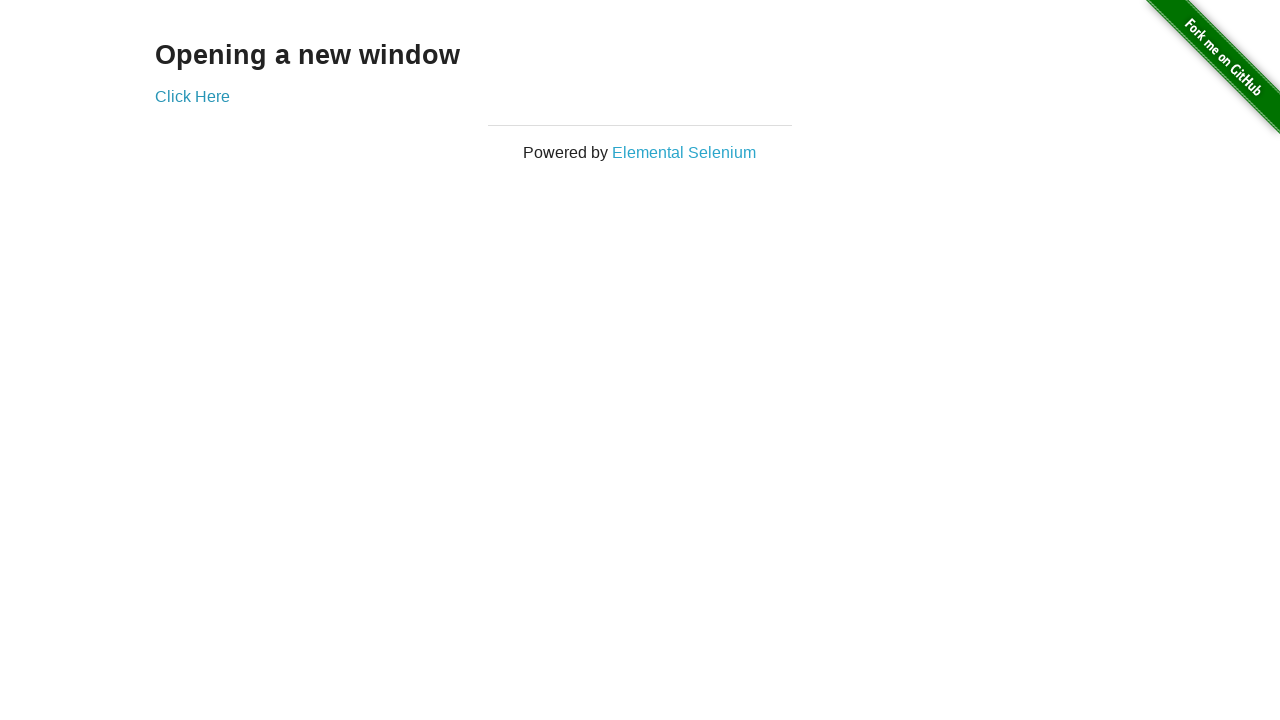